Tests the Playwright homepage by verifying the page title contains "Playwright", checking the "Get started" link has the correct href attribute, clicking it, and verifying navigation to the intro page.

Starting URL: https://playwright.dev/

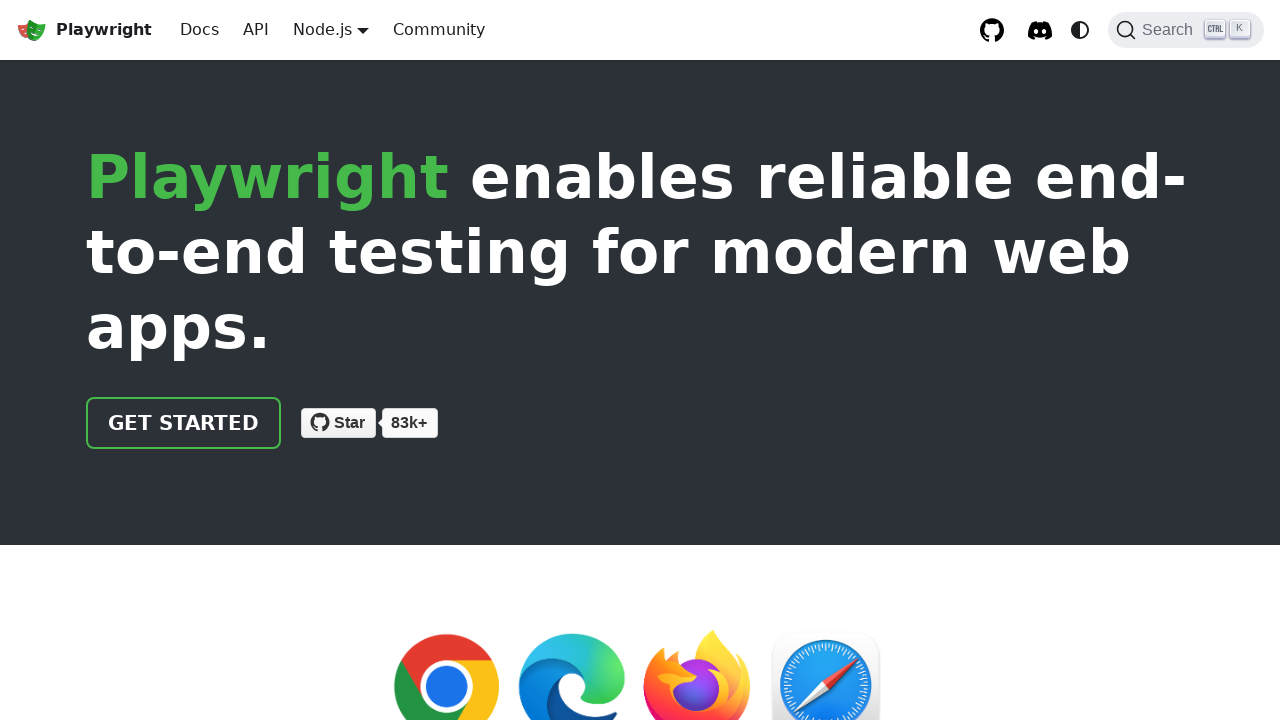

Verified page title contains 'Playwright'
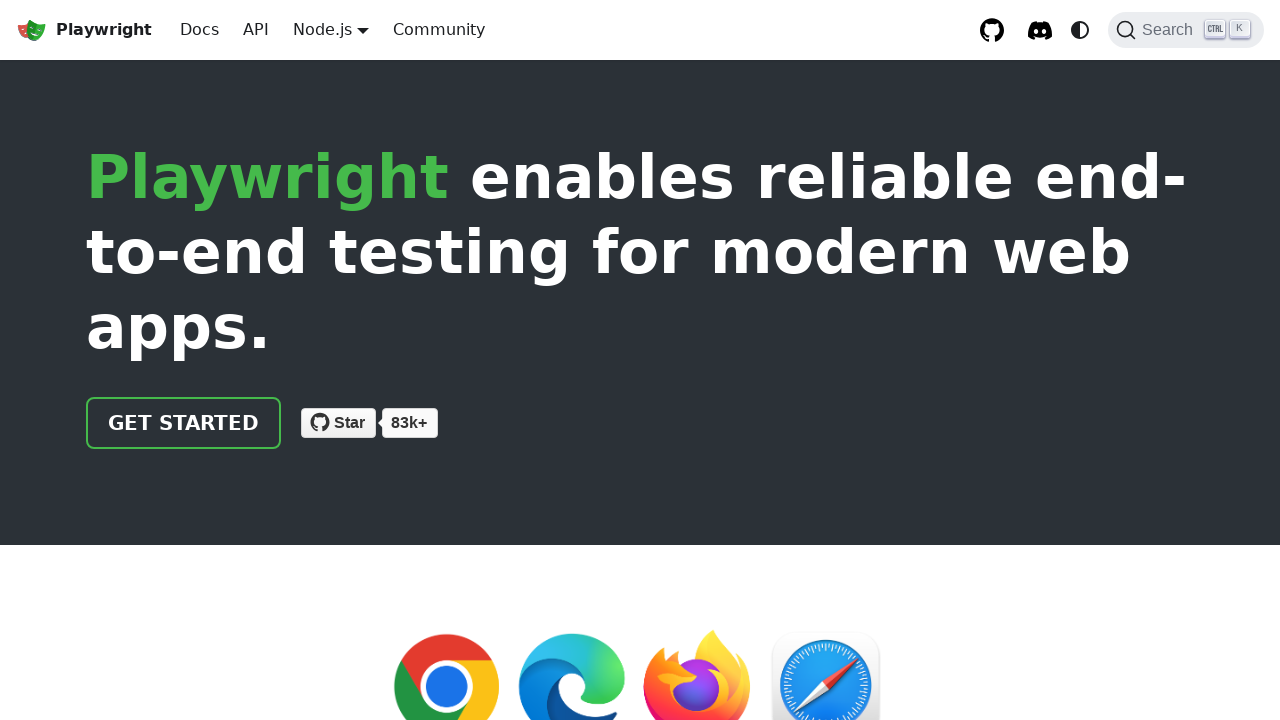

Located the 'Get started' link
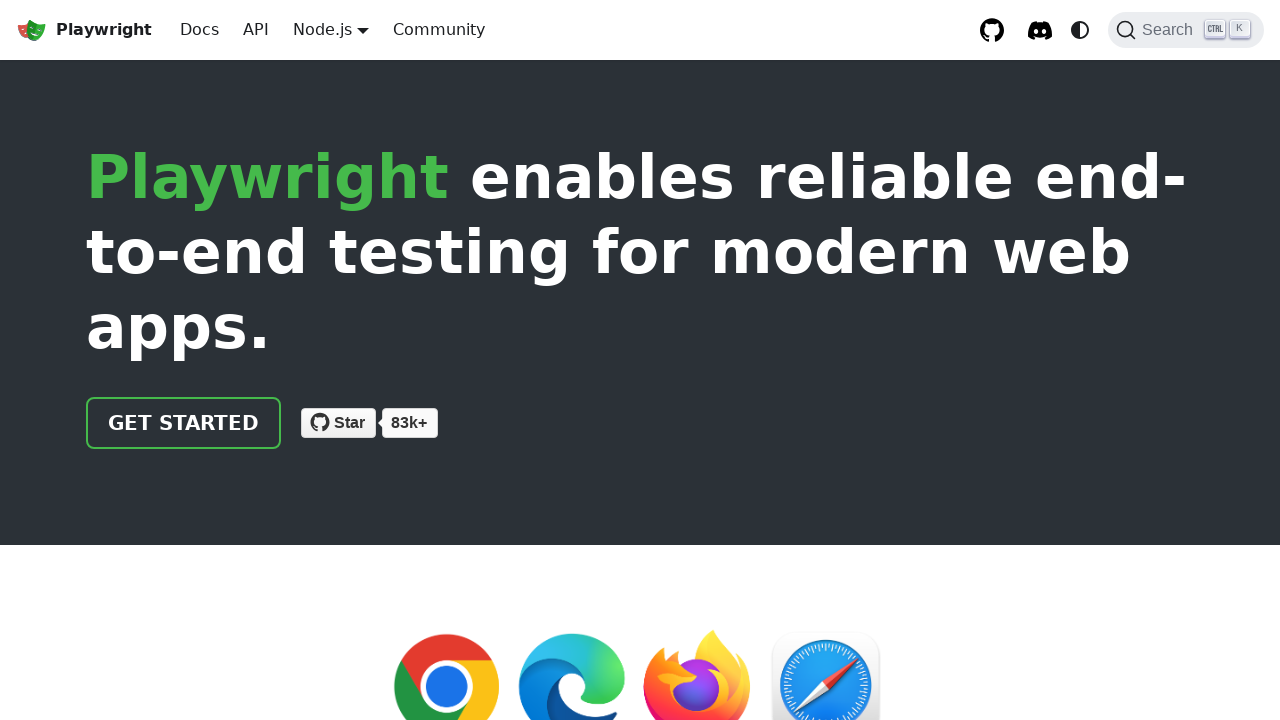

Verified 'Get started' link has correct href attribute '/docs/intro'
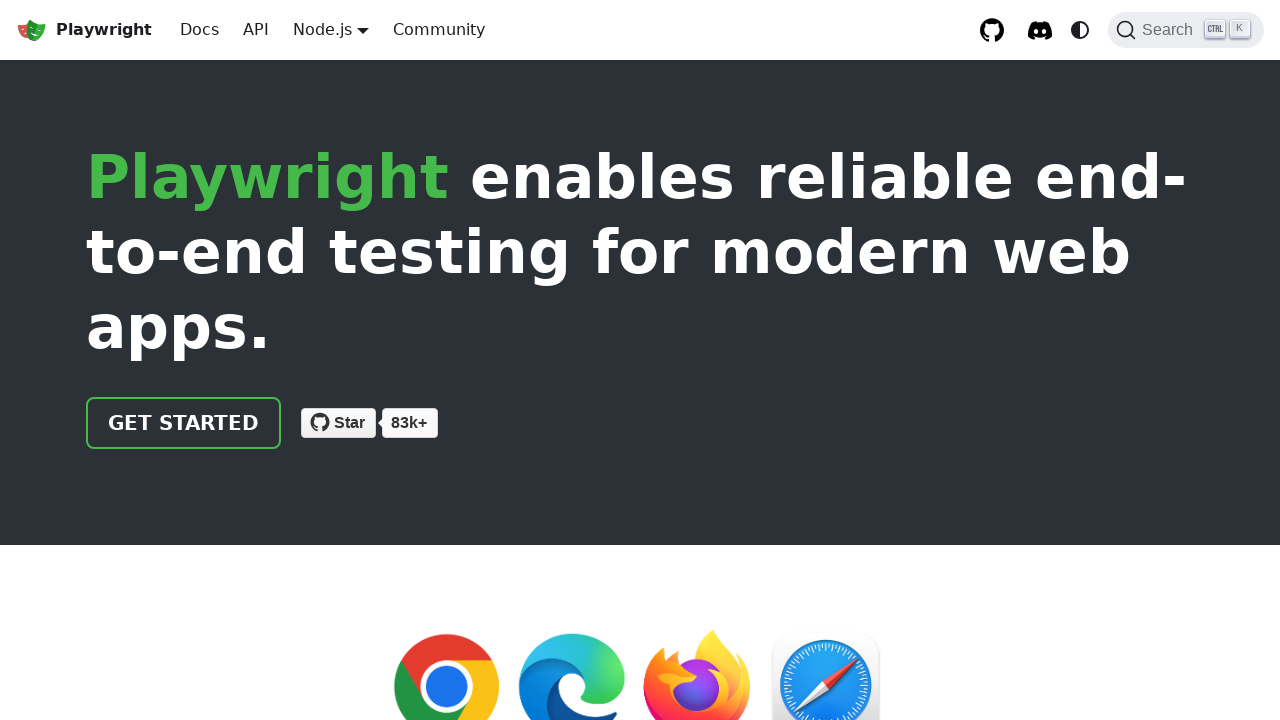

Clicked the 'Get started' link at (184, 423) on internal:role=link[name="Get started"i]
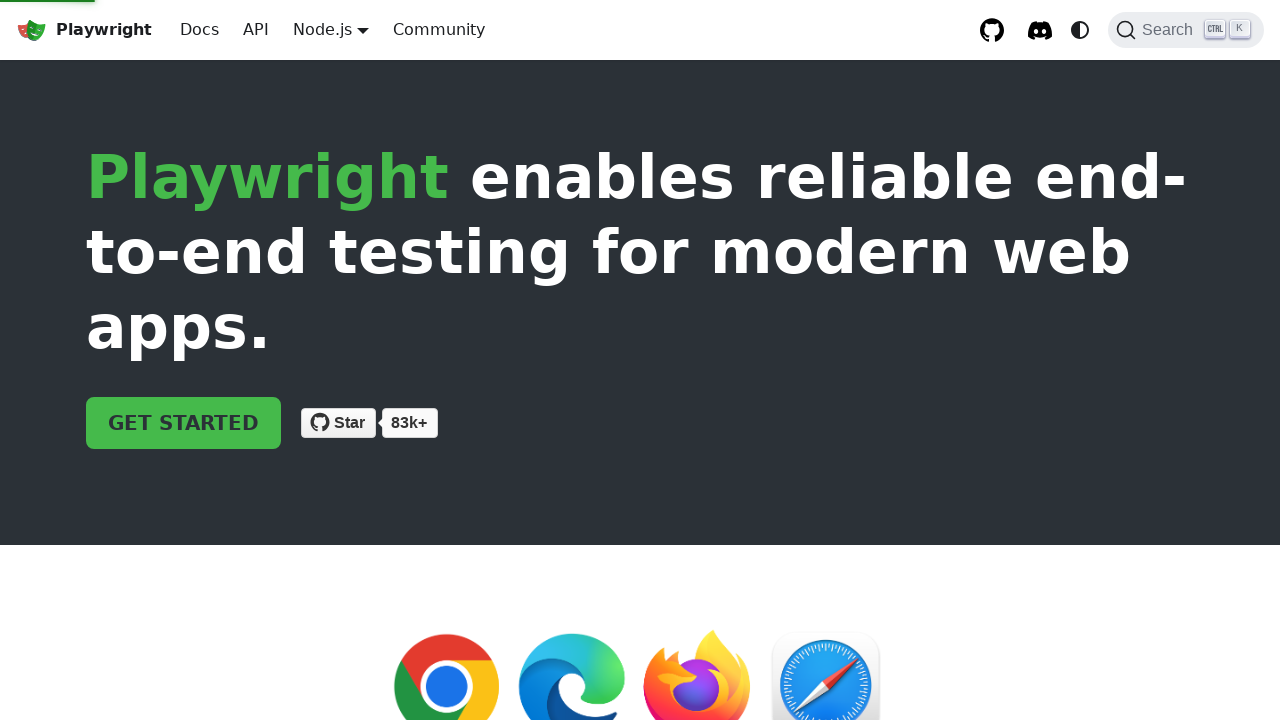

Navigated to intro page and URL confirmed
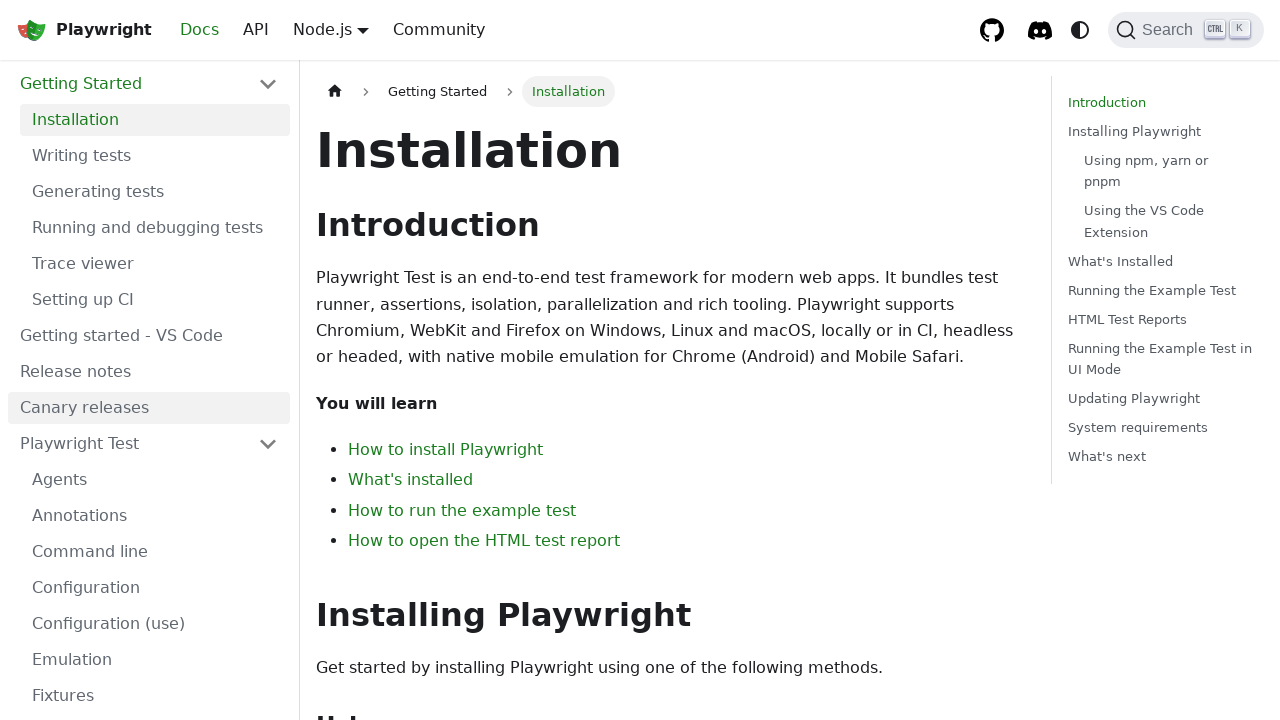

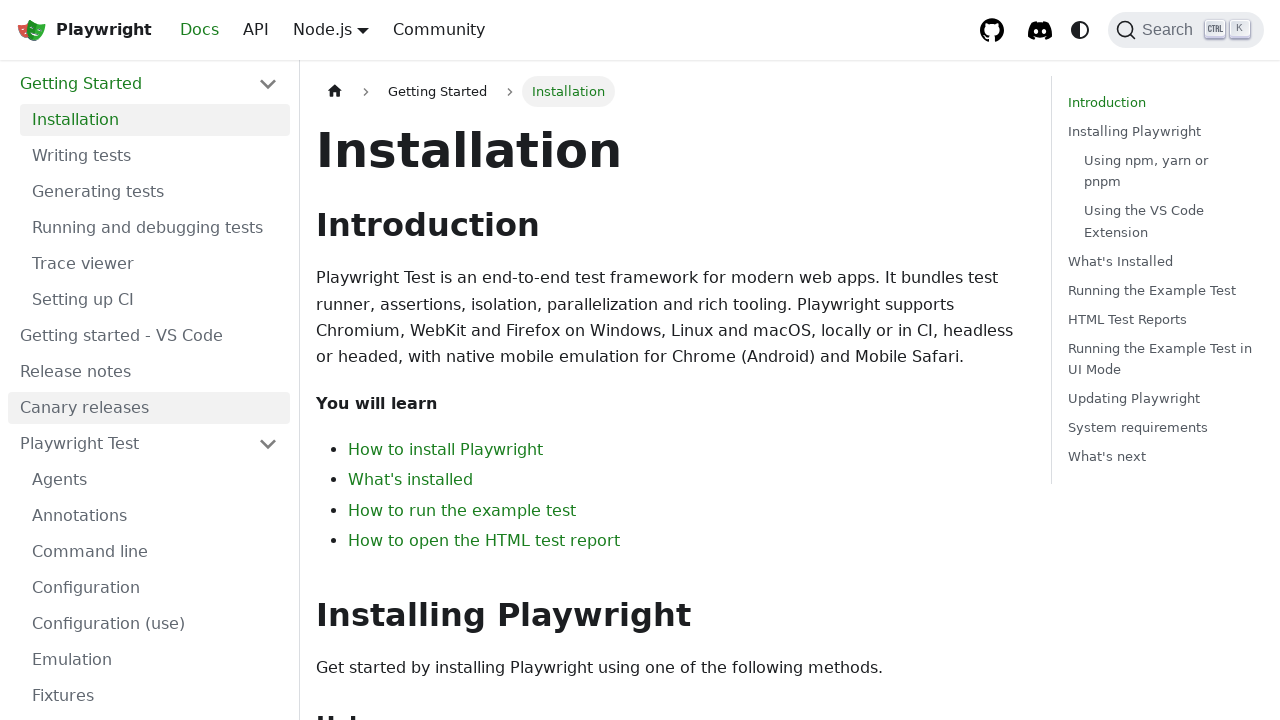